Tests that main menu links on the jobs page are clickable by iterating through and clicking each one

Starting URL: http://apptension.com/jobs

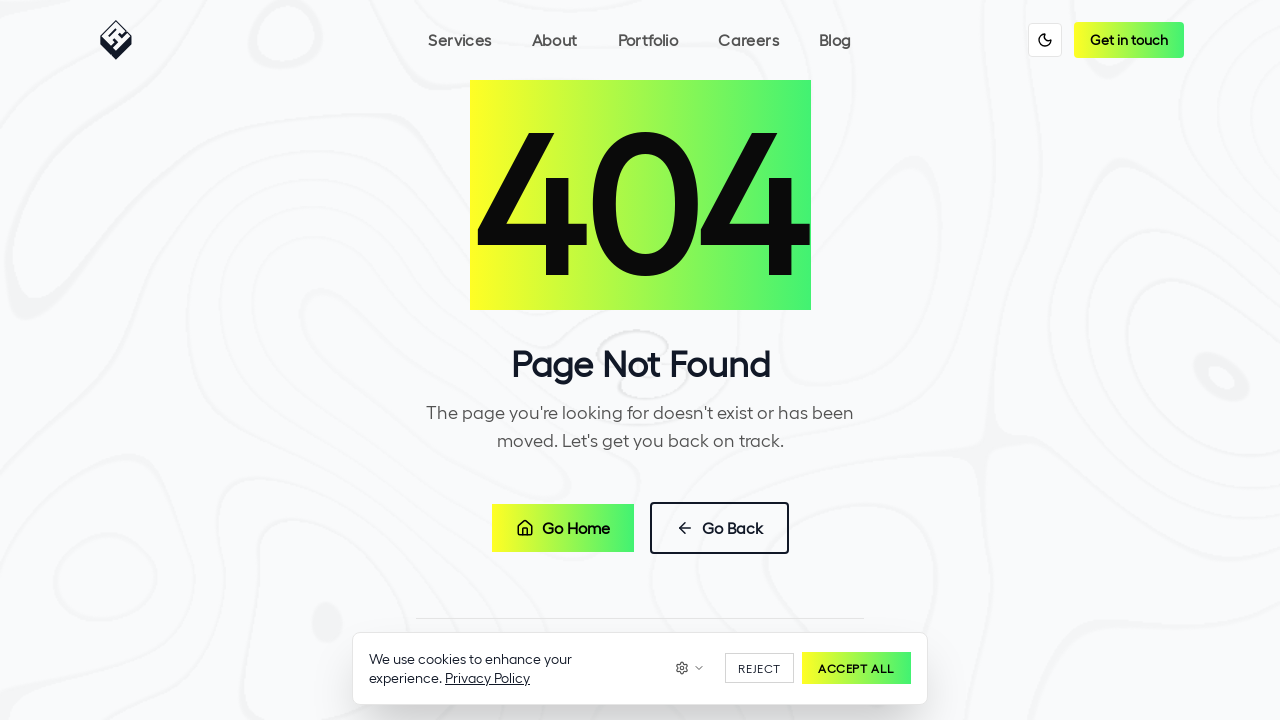

Waited for jobs page to load (networkidle)
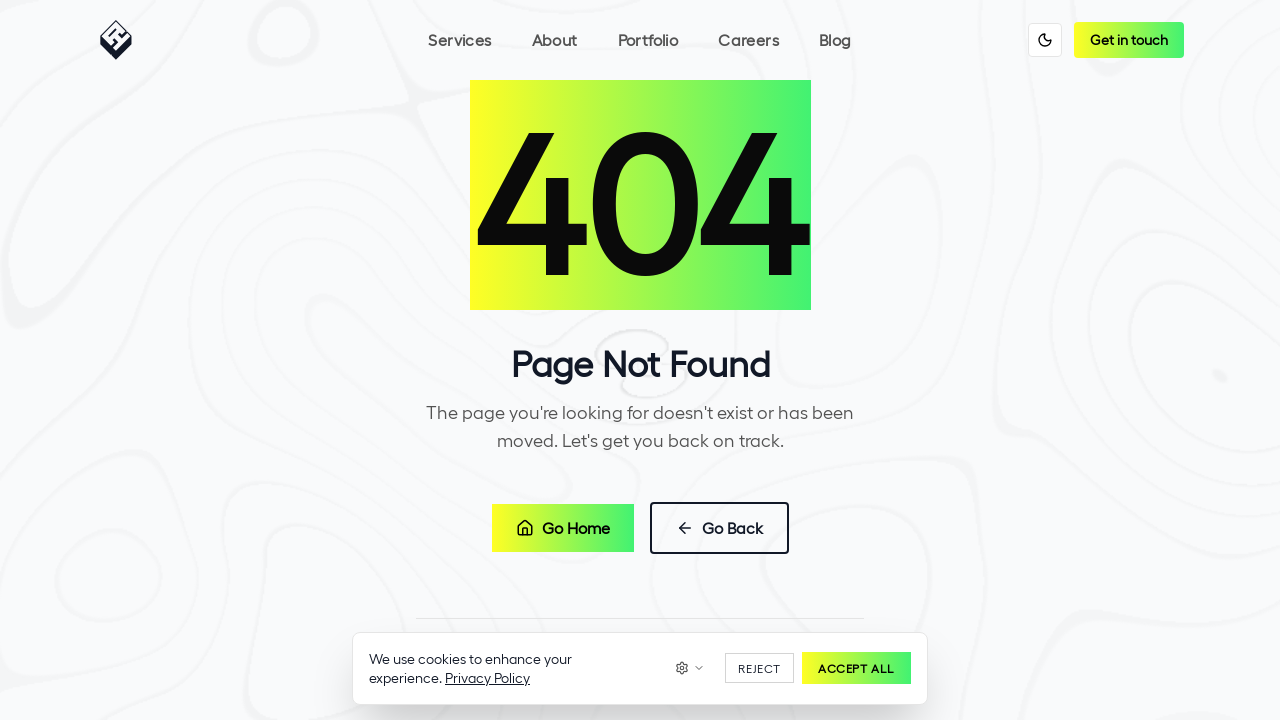

Located all main menu links on jobs page
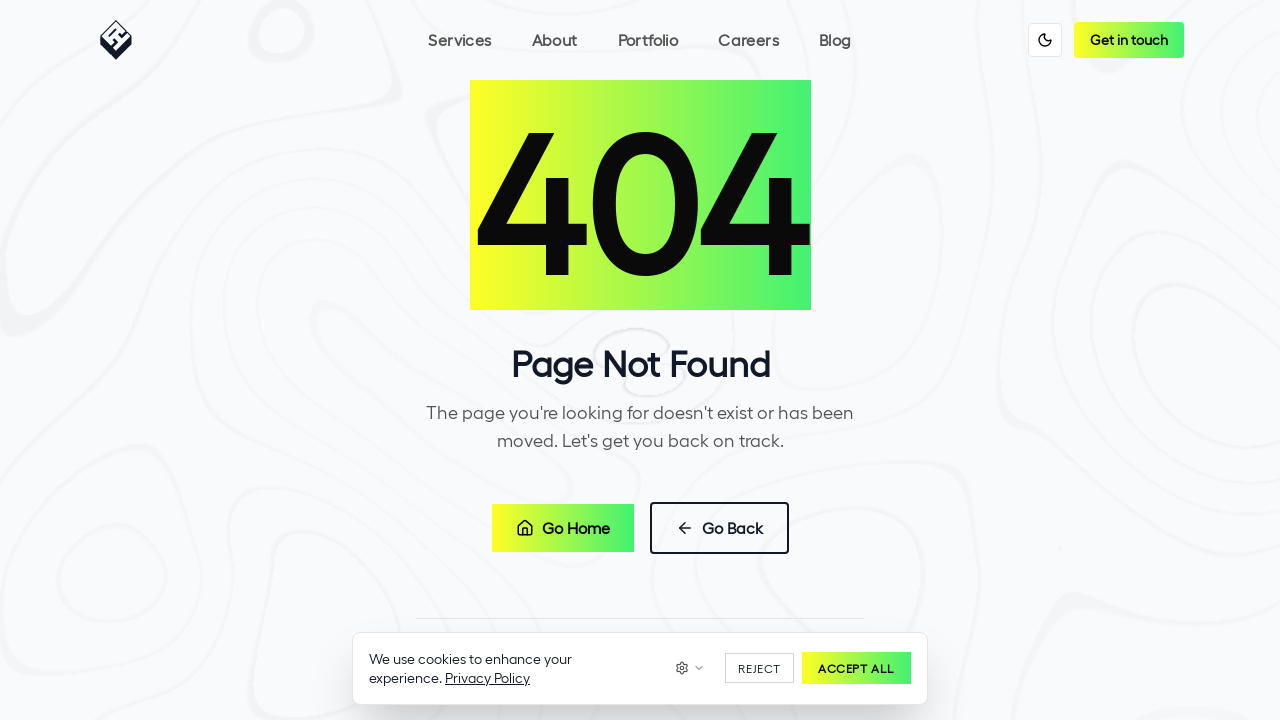

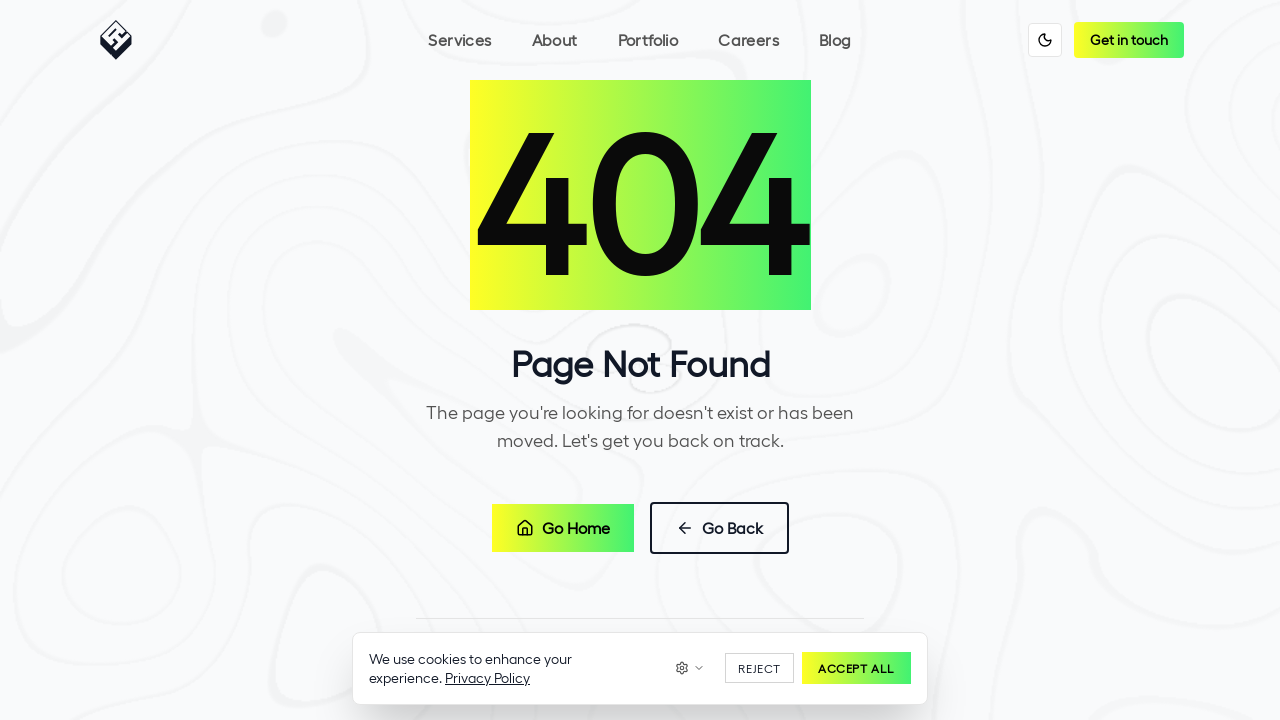